Tests editing a todo item by double-clicking, filling new text, and pressing Enter

Starting URL: https://demo.playwright.dev/todomvc

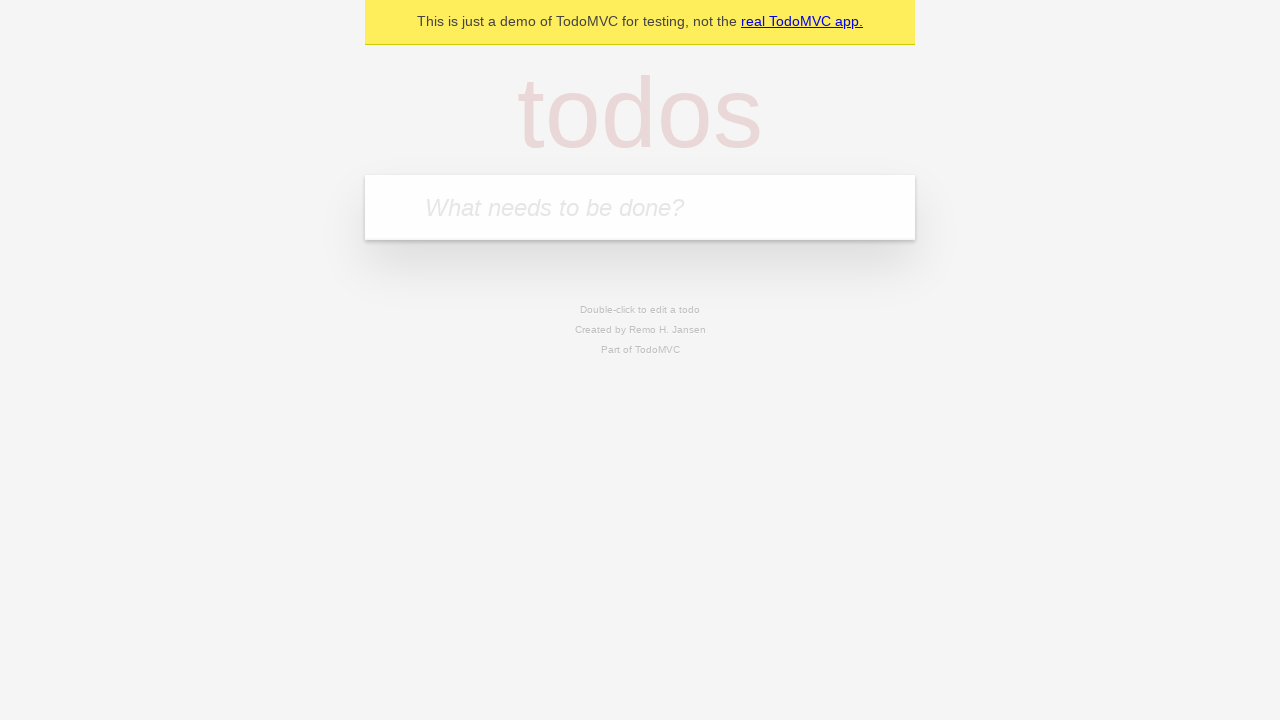

Filled todo input with 'buy some cheese' on internal:attr=[placeholder="What needs to be done?"i]
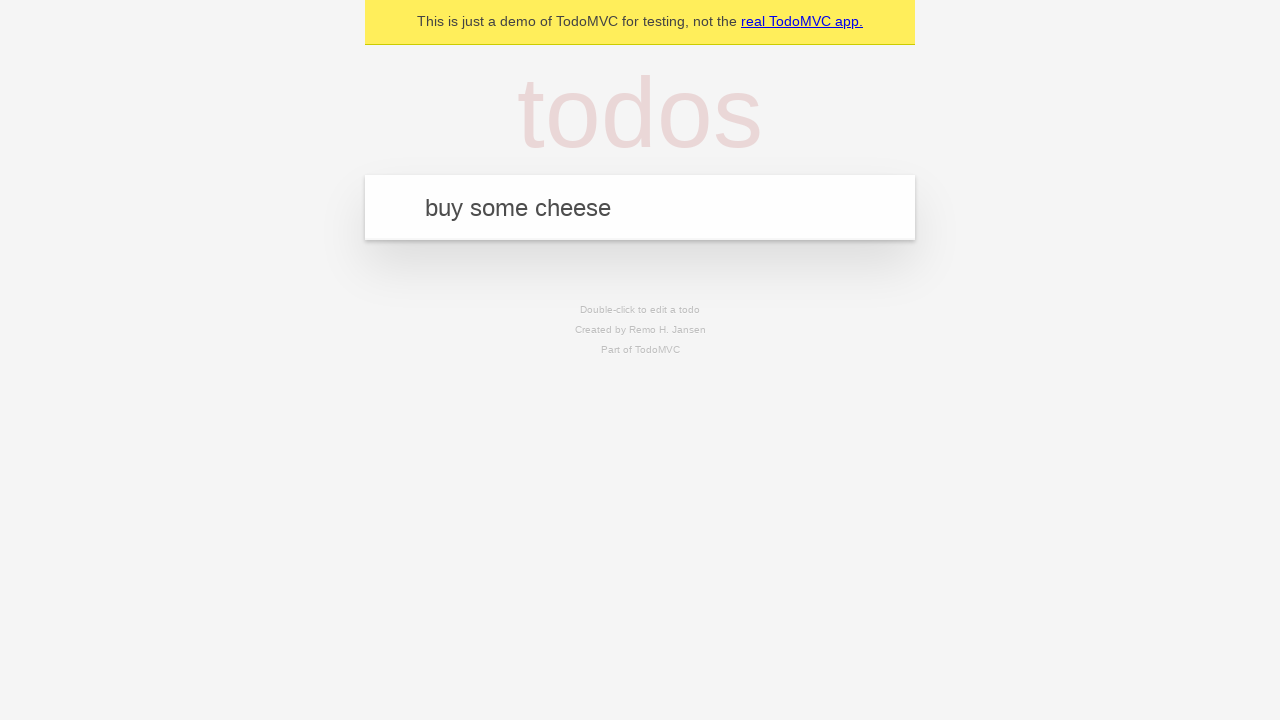

Pressed Enter to create first todo 'buy some cheese' on internal:attr=[placeholder="What needs to be done?"i]
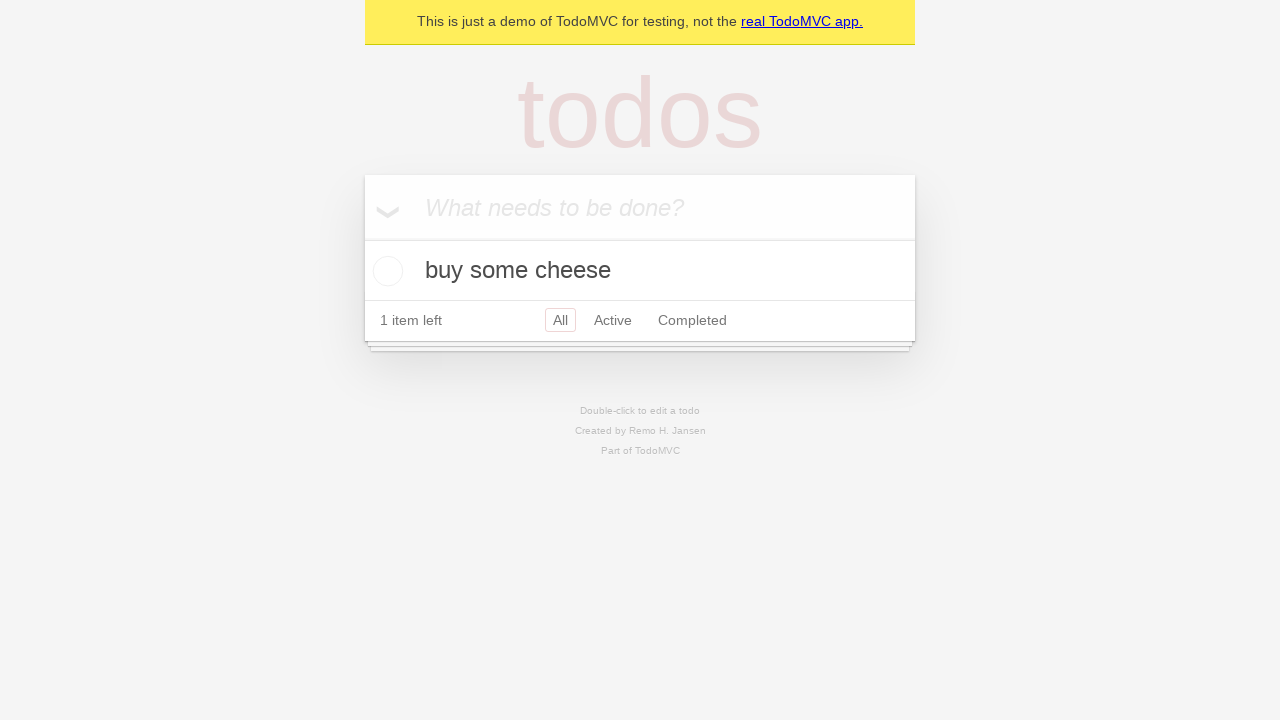

Filled todo input with 'feed the cat' on internal:attr=[placeholder="What needs to be done?"i]
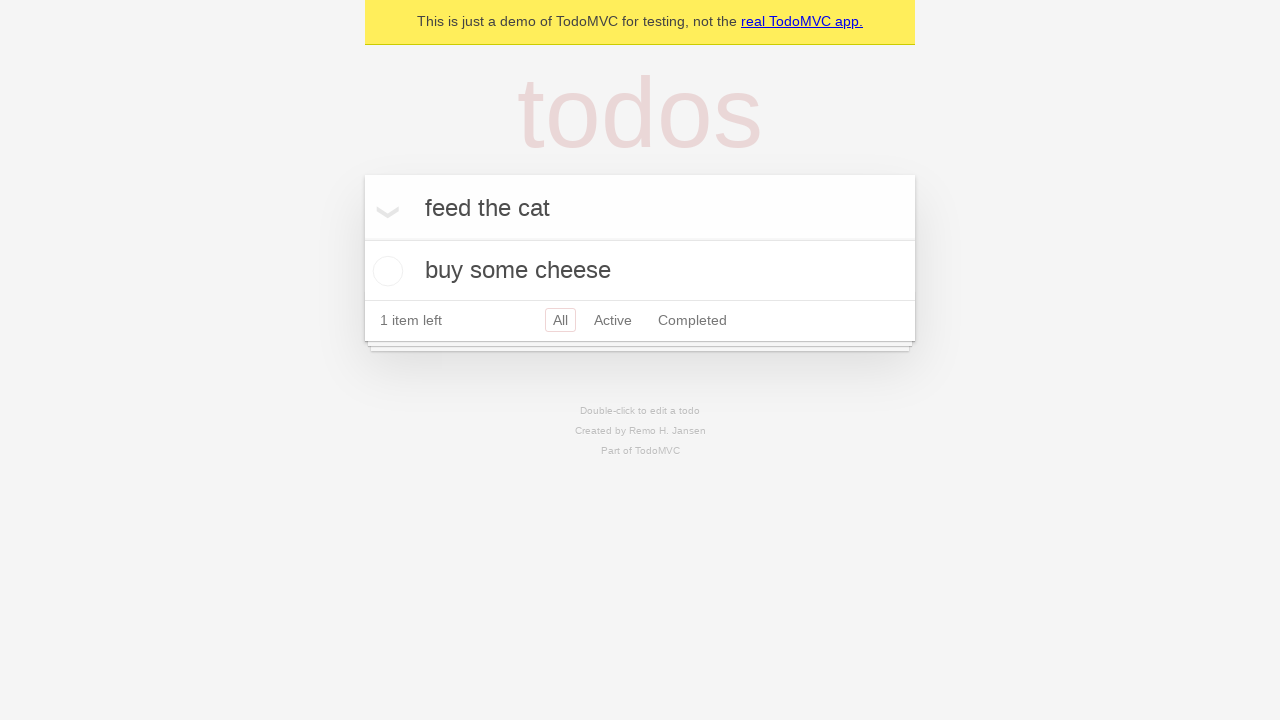

Pressed Enter to create second todo 'feed the cat' on internal:attr=[placeholder="What needs to be done?"i]
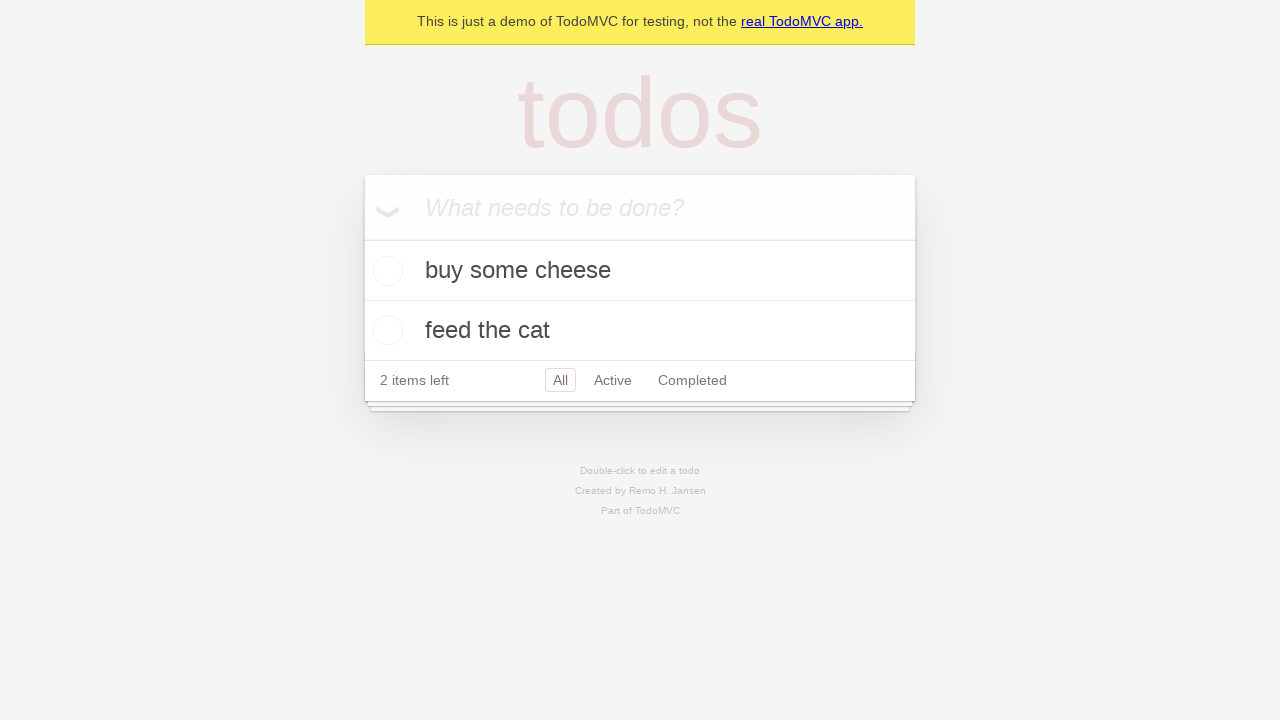

Filled todo input with 'book a doctors appointment' on internal:attr=[placeholder="What needs to be done?"i]
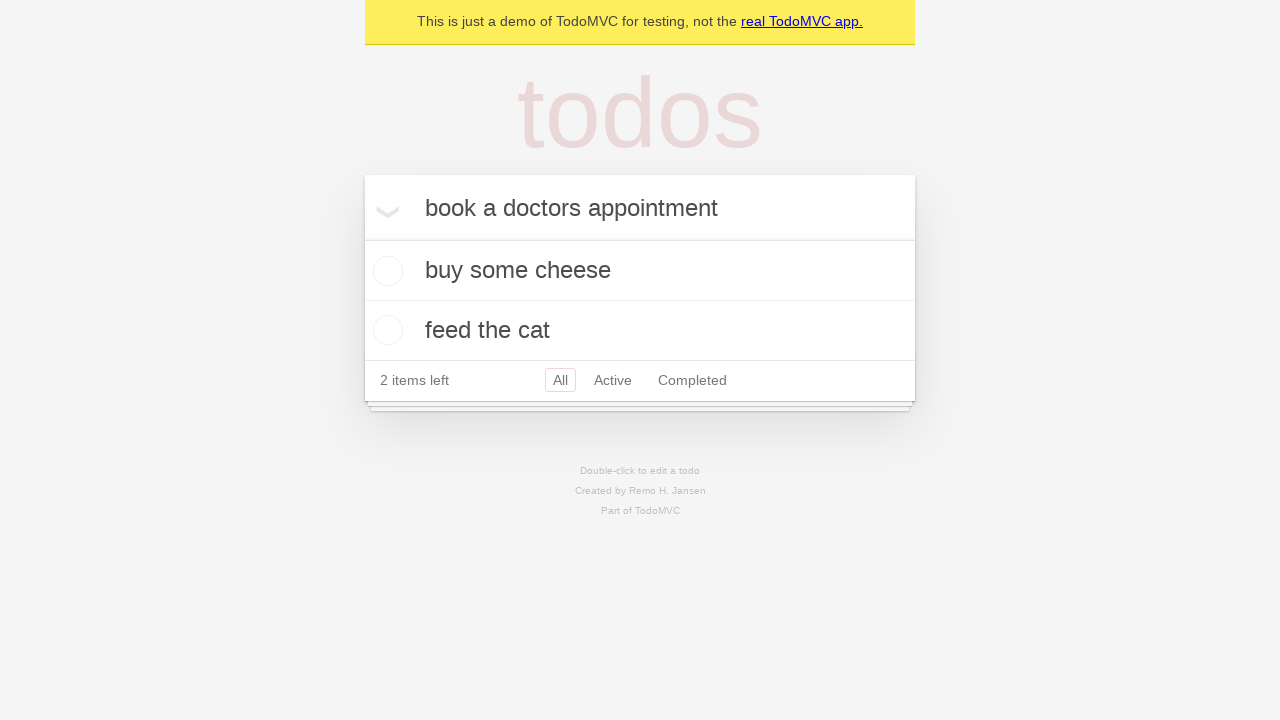

Pressed Enter to create third todo 'book a doctors appointment' on internal:attr=[placeholder="What needs to be done?"i]
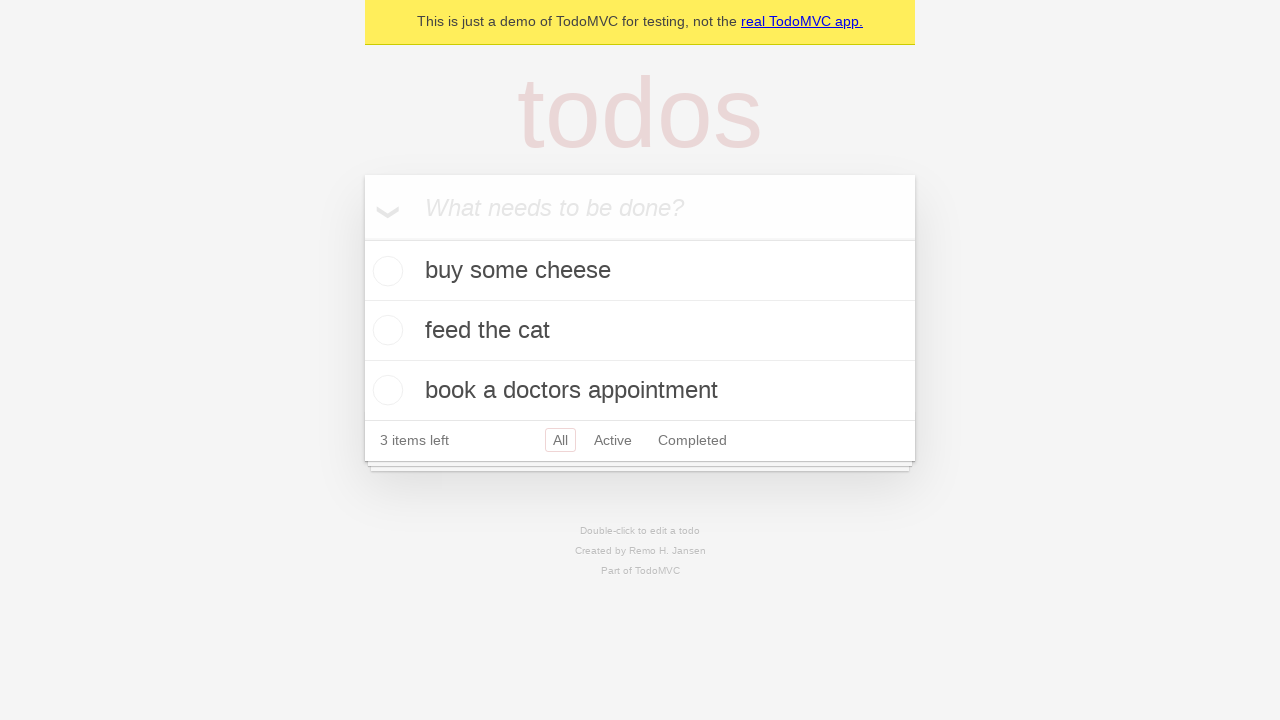

Double-clicked second todo item to enter edit mode at (640, 331) on internal:testid=[data-testid="todo-item"s] >> nth=1
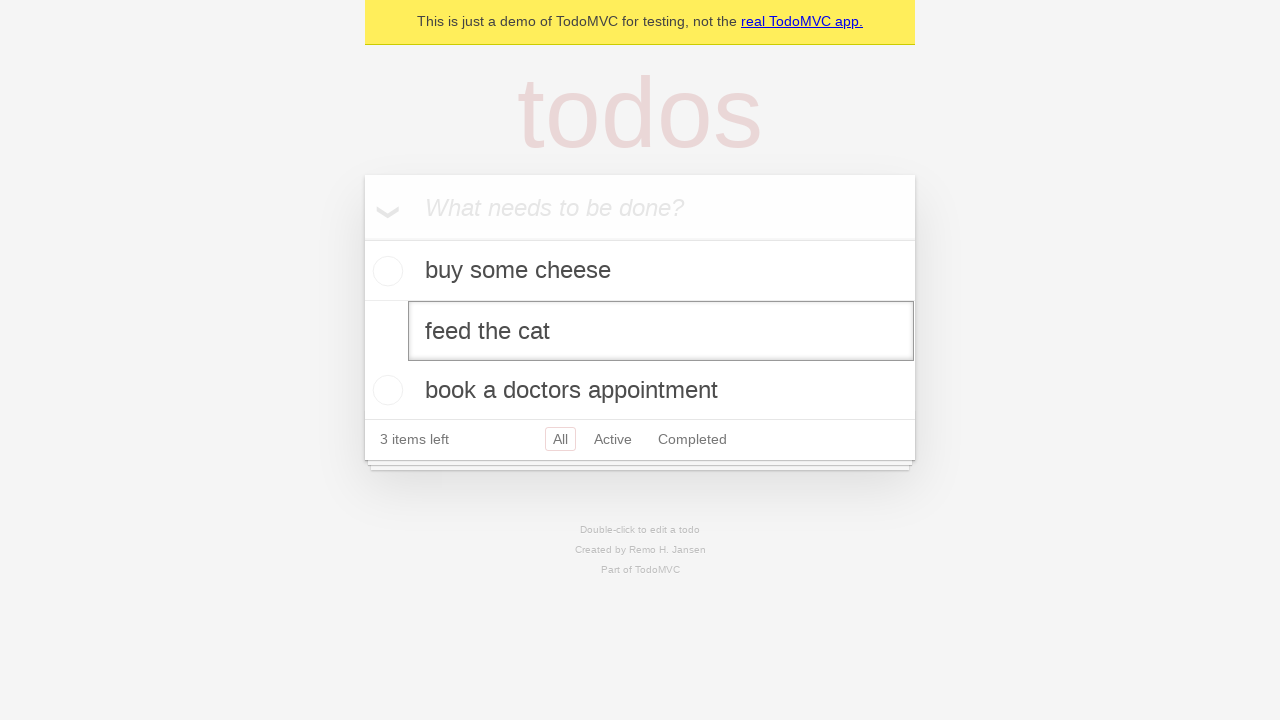

Filled edit field with new text 'buy some sausages' on internal:testid=[data-testid="todo-item"s] >> nth=1 >> internal:role=textbox[nam
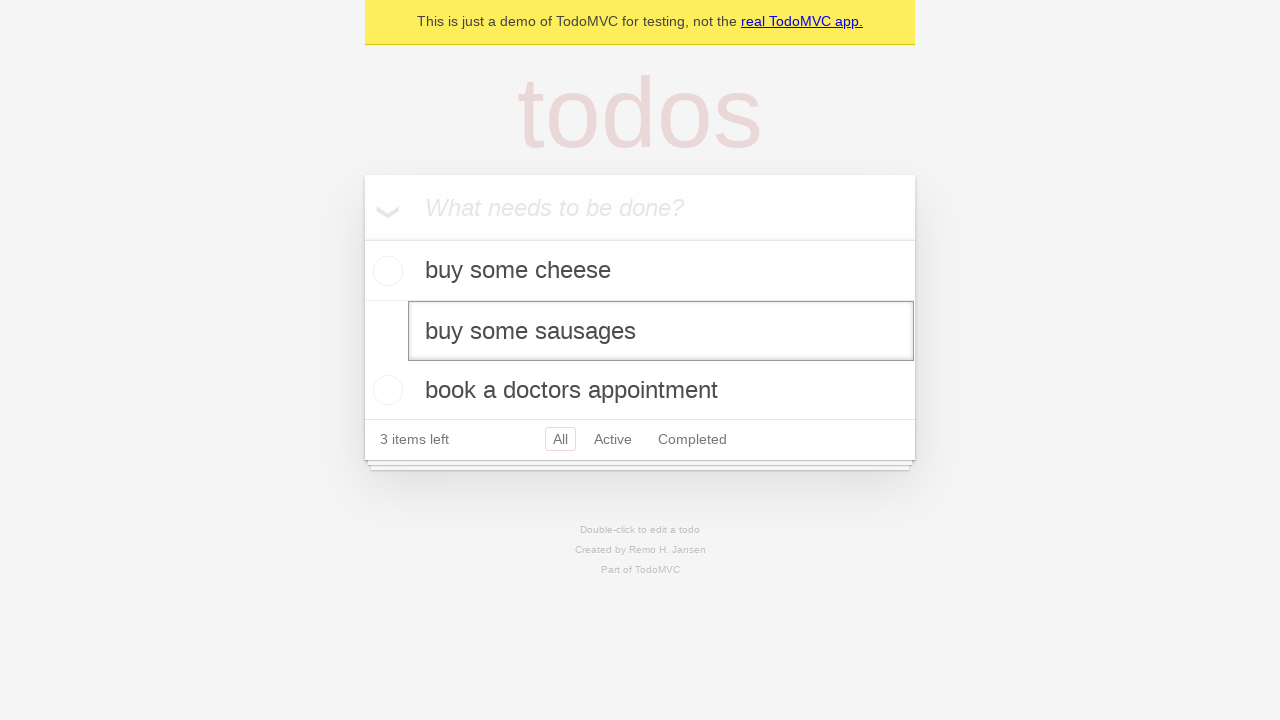

Pressed Enter to confirm edit and save new todo text on internal:testid=[data-testid="todo-item"s] >> nth=1 >> internal:role=textbox[nam
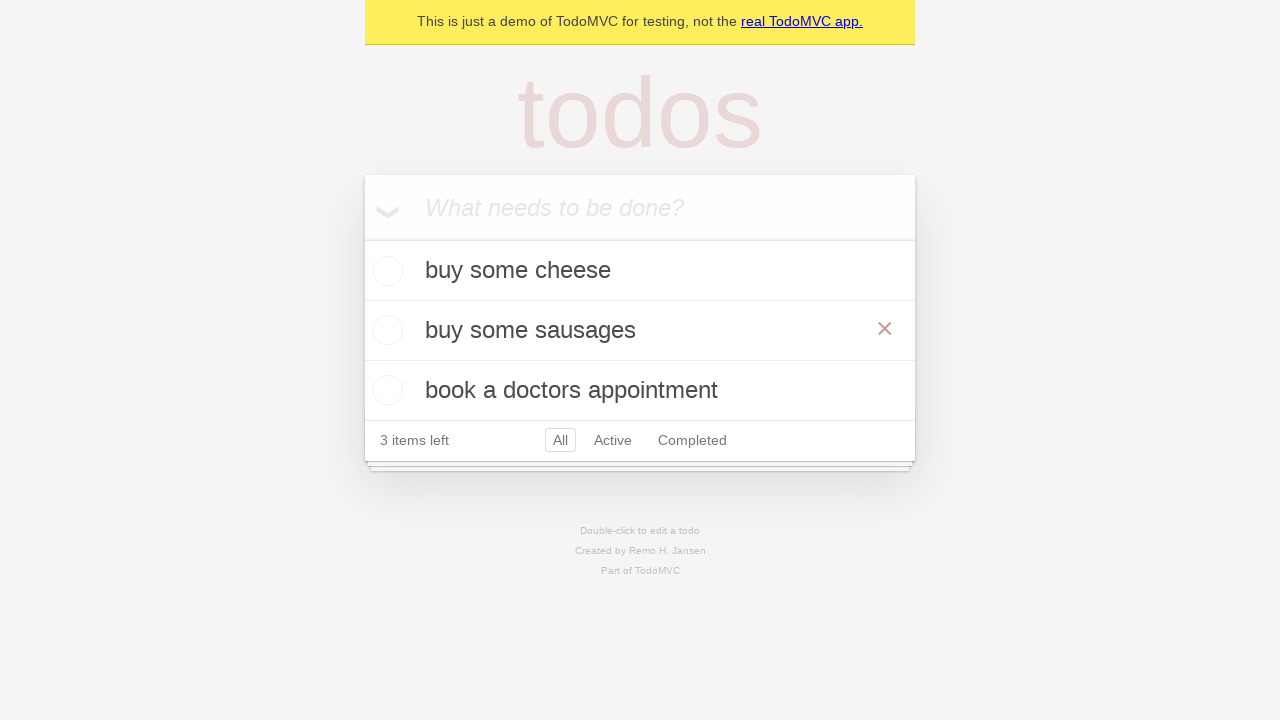

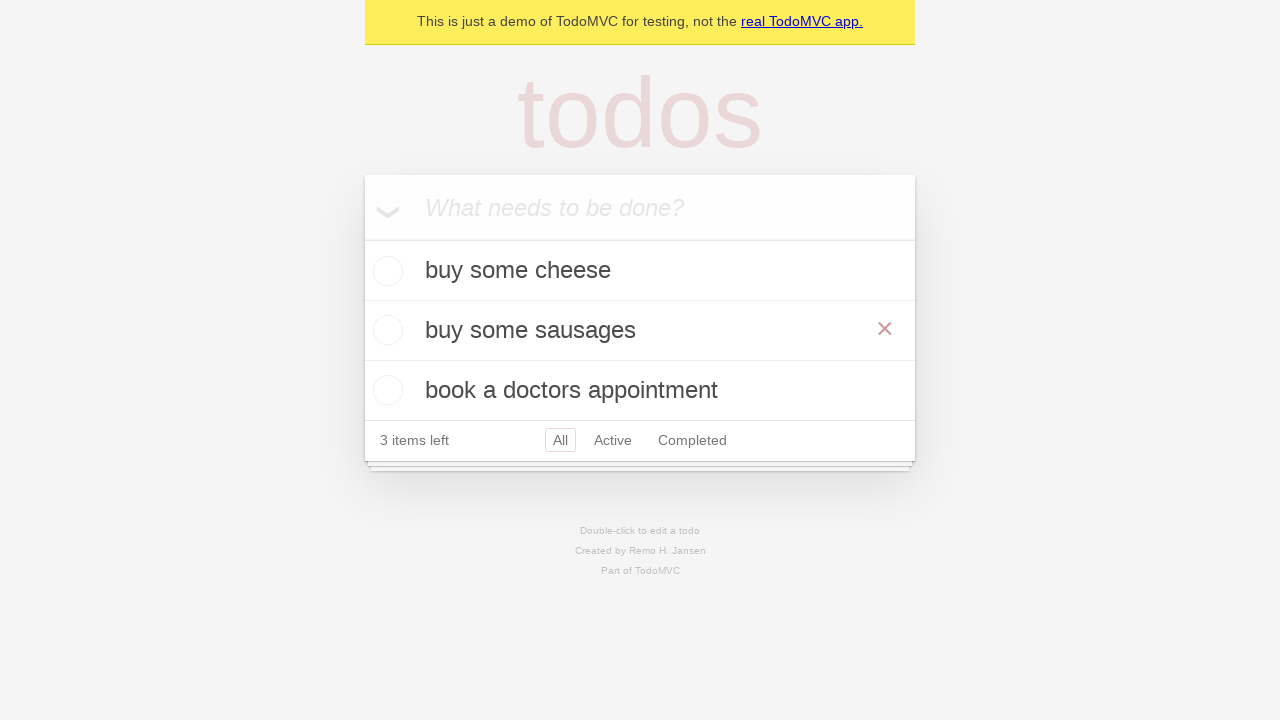